Tests activating a task while on the Completed filter, which should hide it from view

Starting URL: https://todomvc4tasj.herokuapp.com

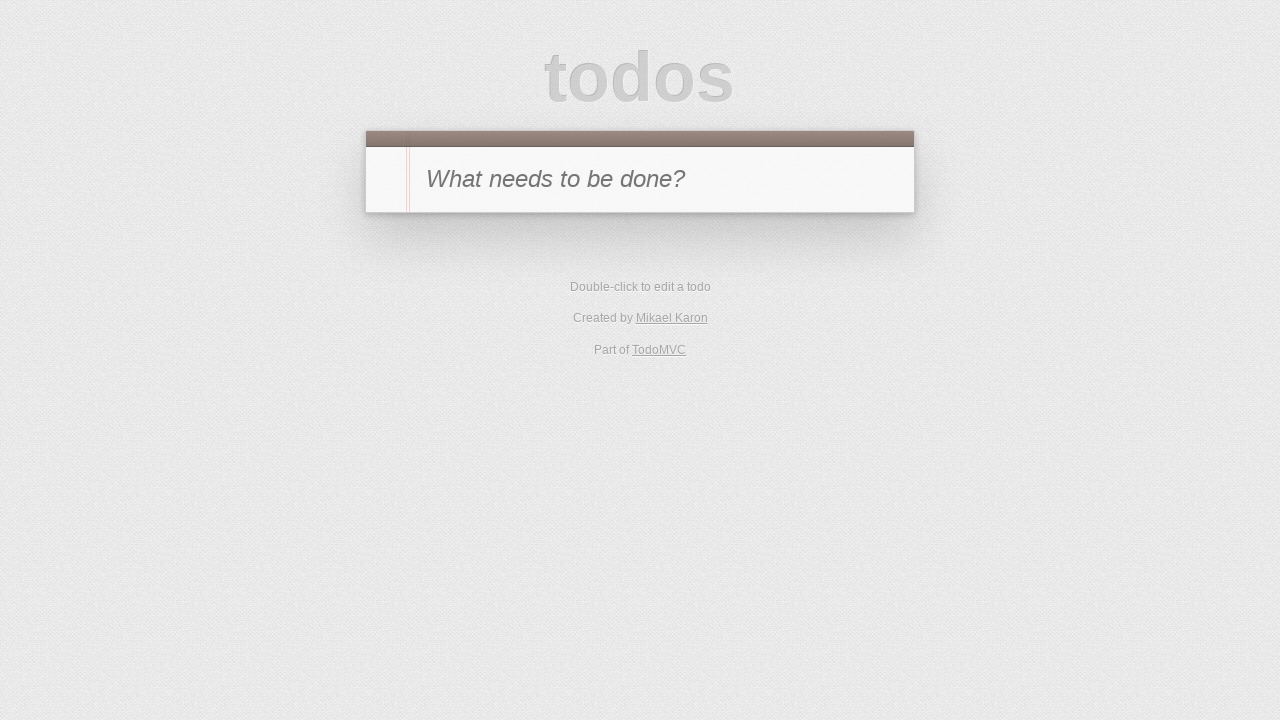

Set up initial completed task via localStorage
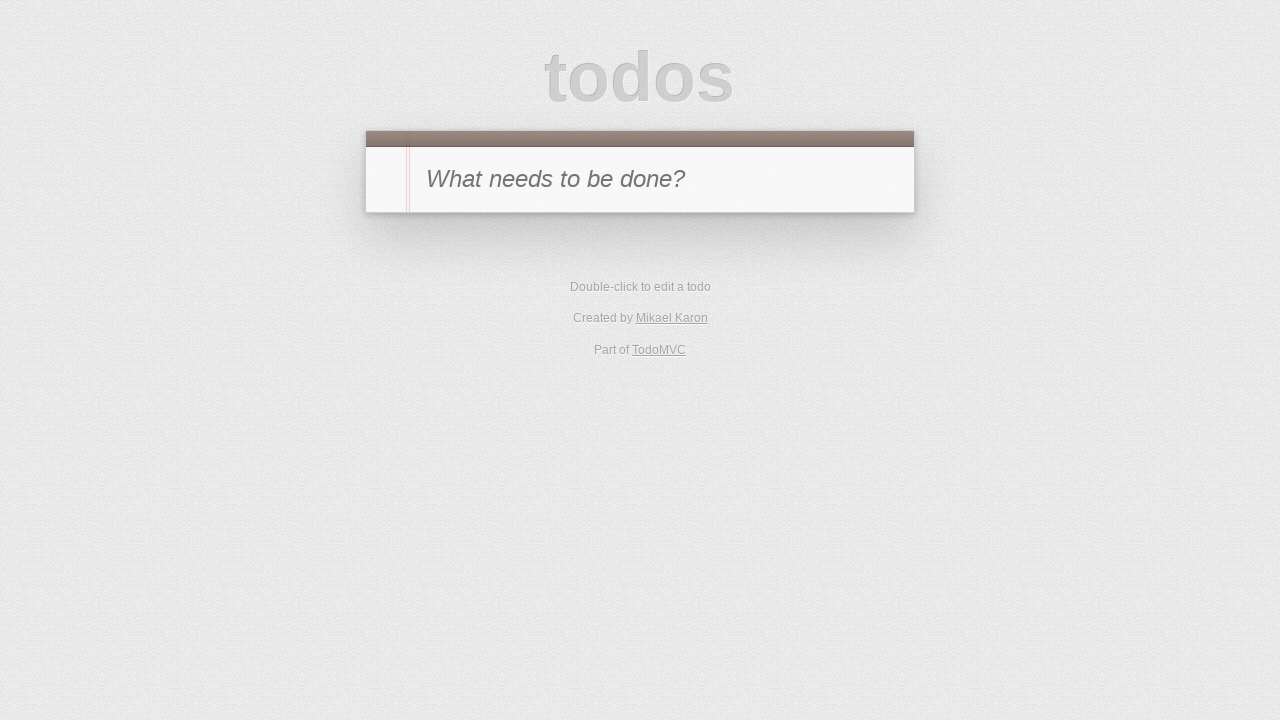

Reloaded page to apply localStorage changes
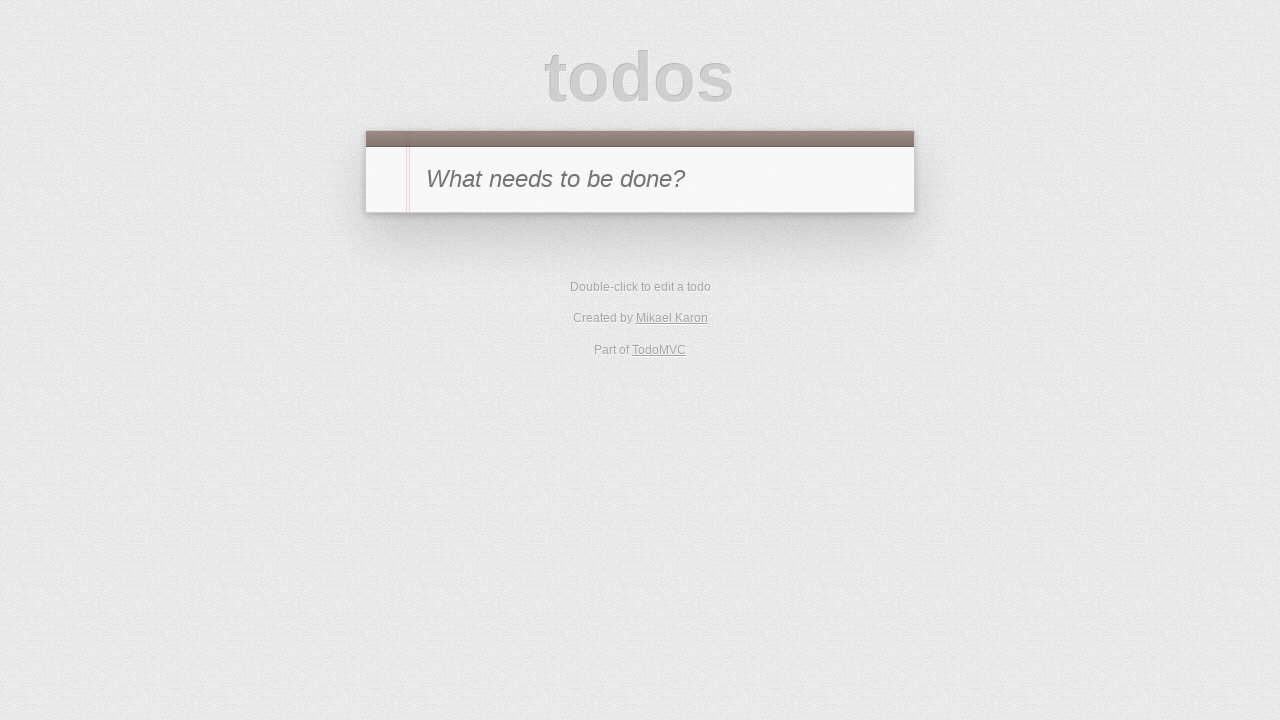

Clicked on Completed filter at (676, 291) on [href='#/completed']
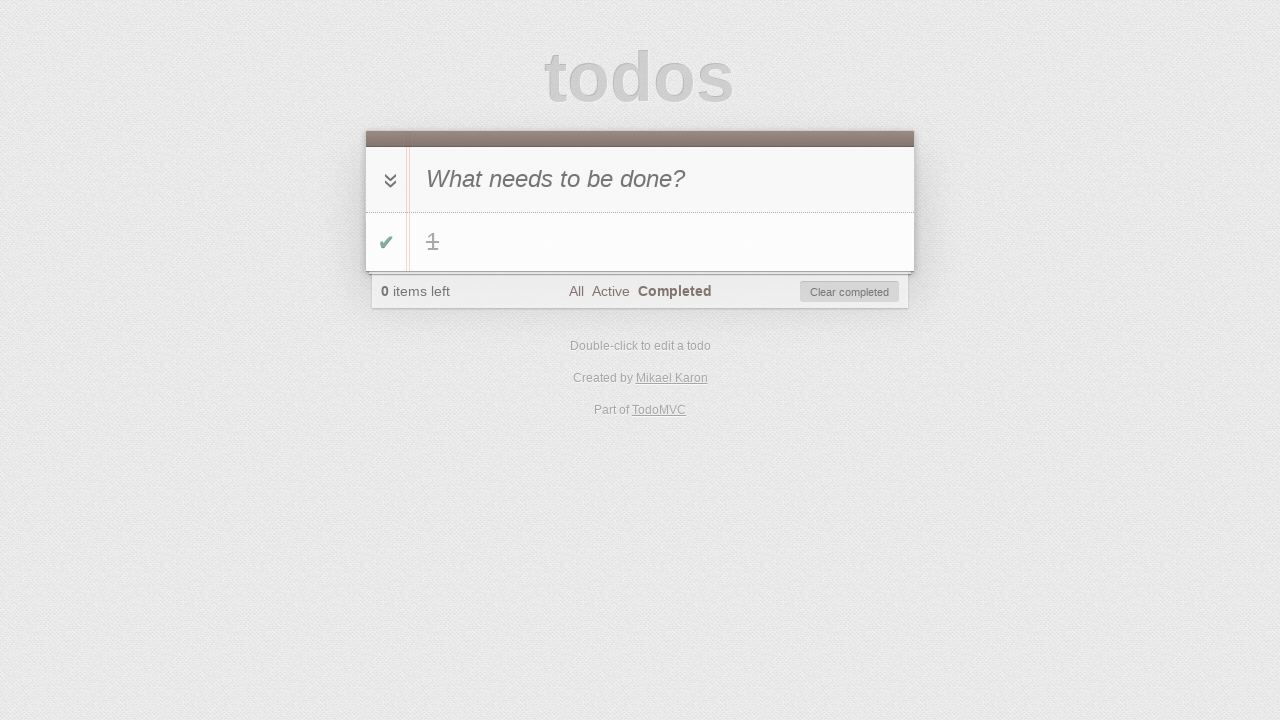

Clicked toggle to activate the completed task at (386, 242) on #todo-list > li:has-text('1') .toggle
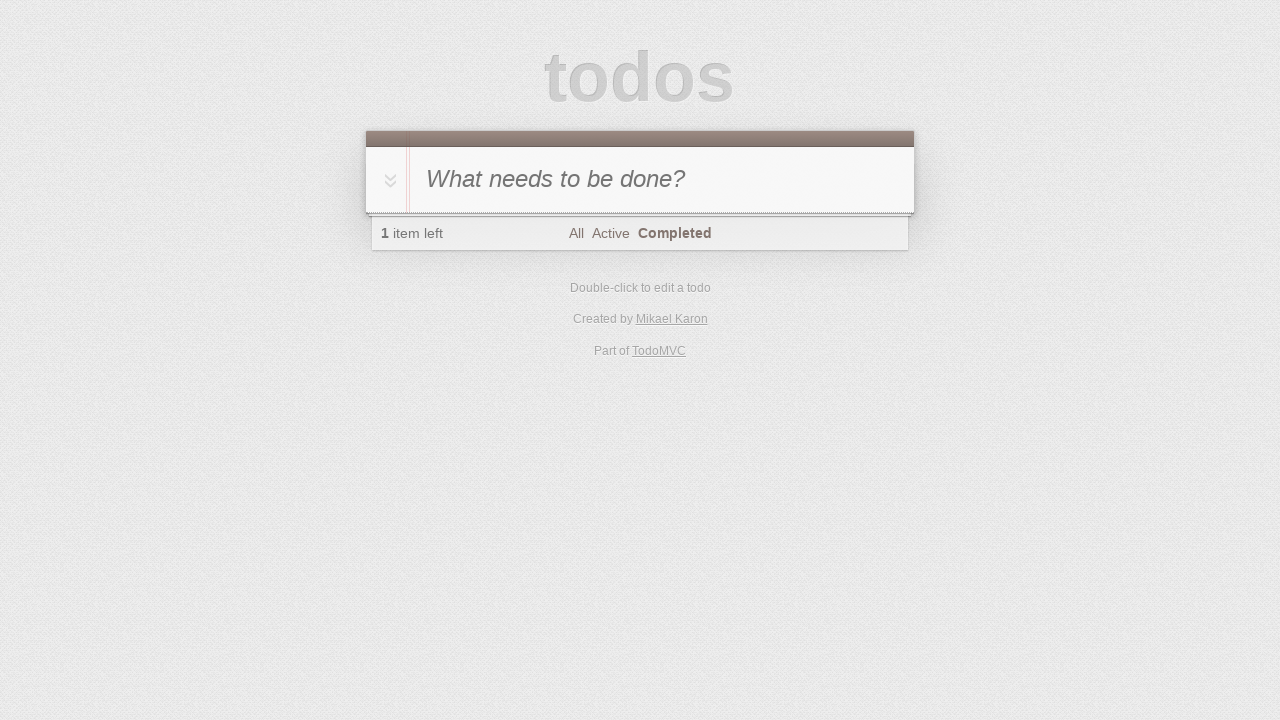

Verified active item counter shows 1
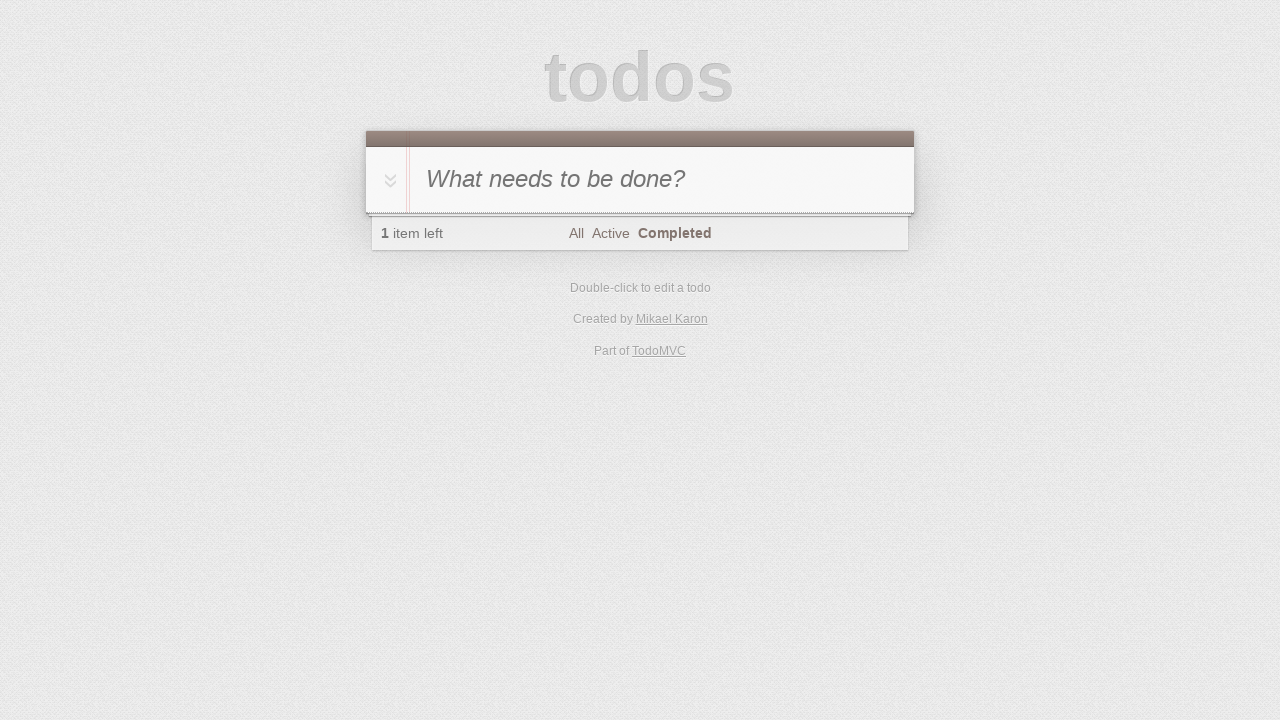

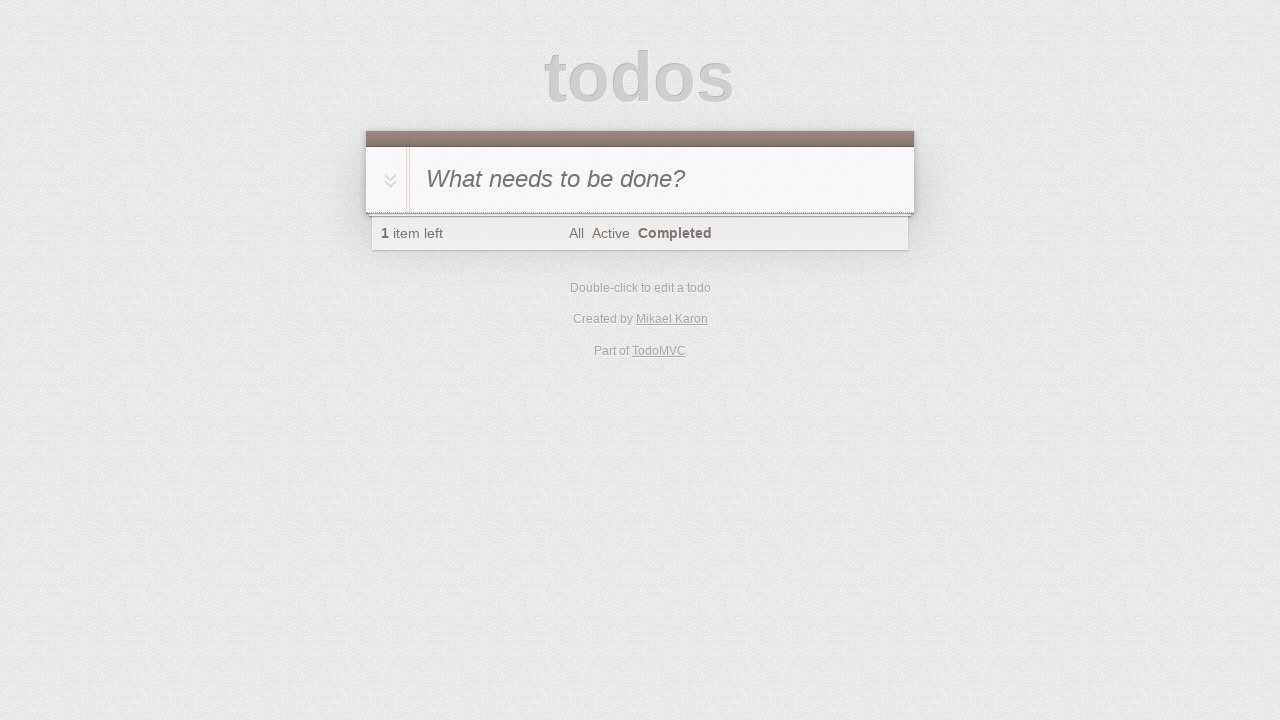